Tests clicking on a link element by finding all anchor tags on the page and clicking the second-to-last one in the list.

Starting URL: https://contacts-app.tobbymarshall815.vercel.app/home

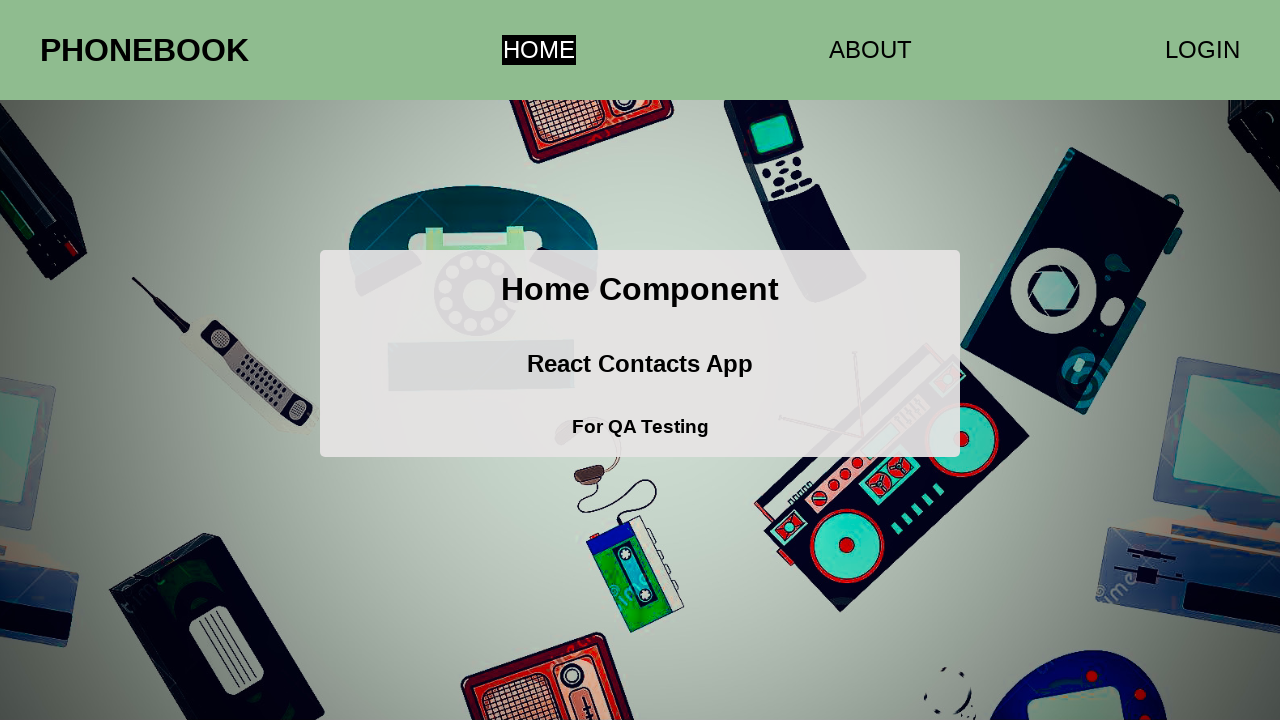

Waited for anchor elements to load on the page
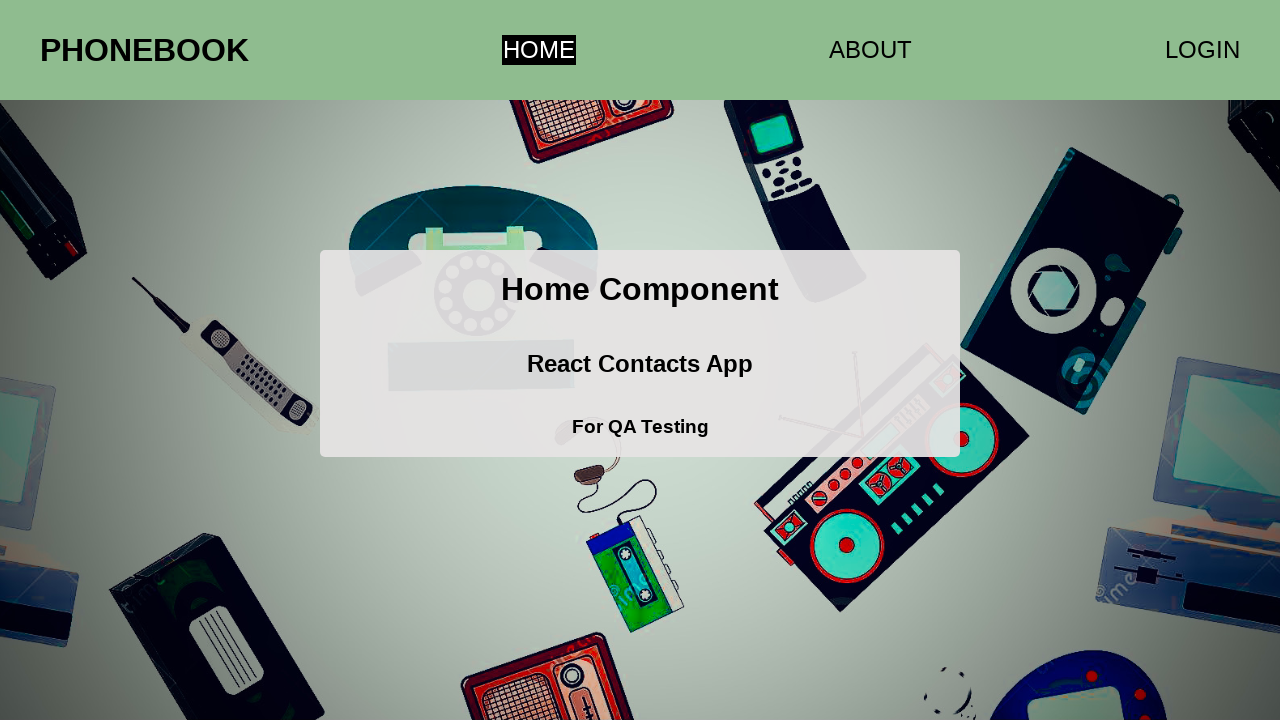

Retrieved all anchor elements from the page
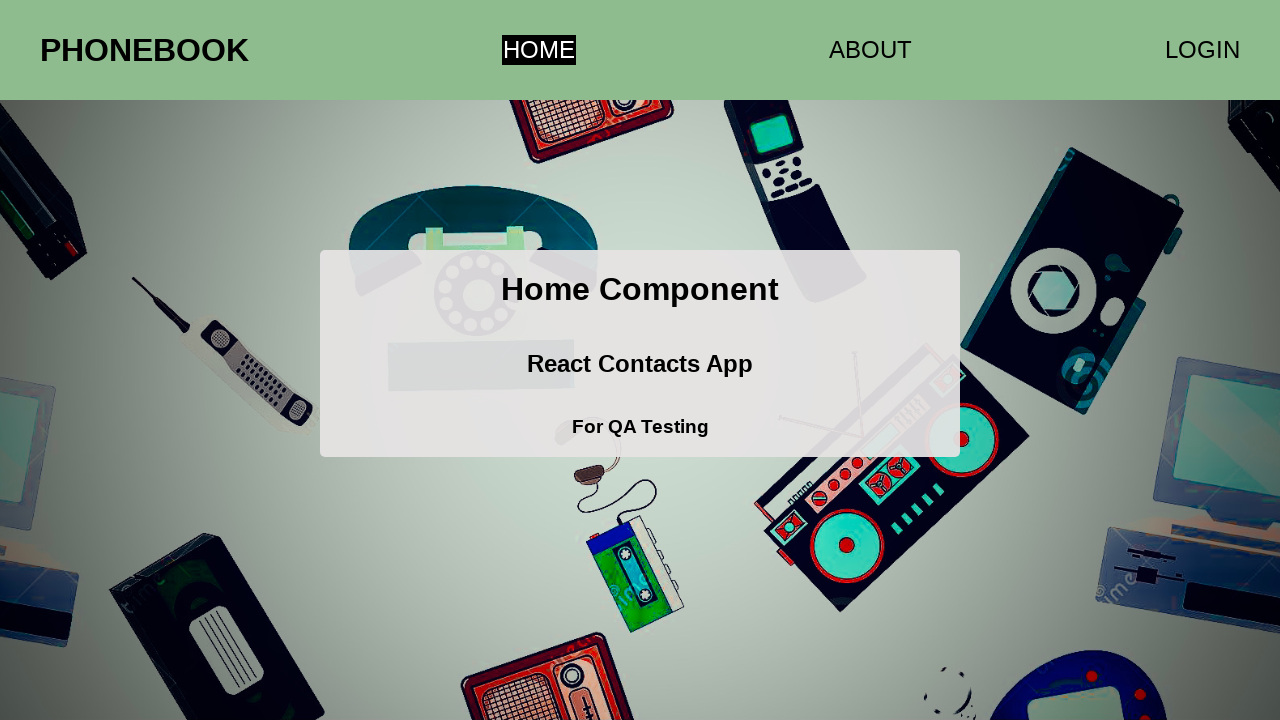

Calculated index for second-to-last anchor element: 1
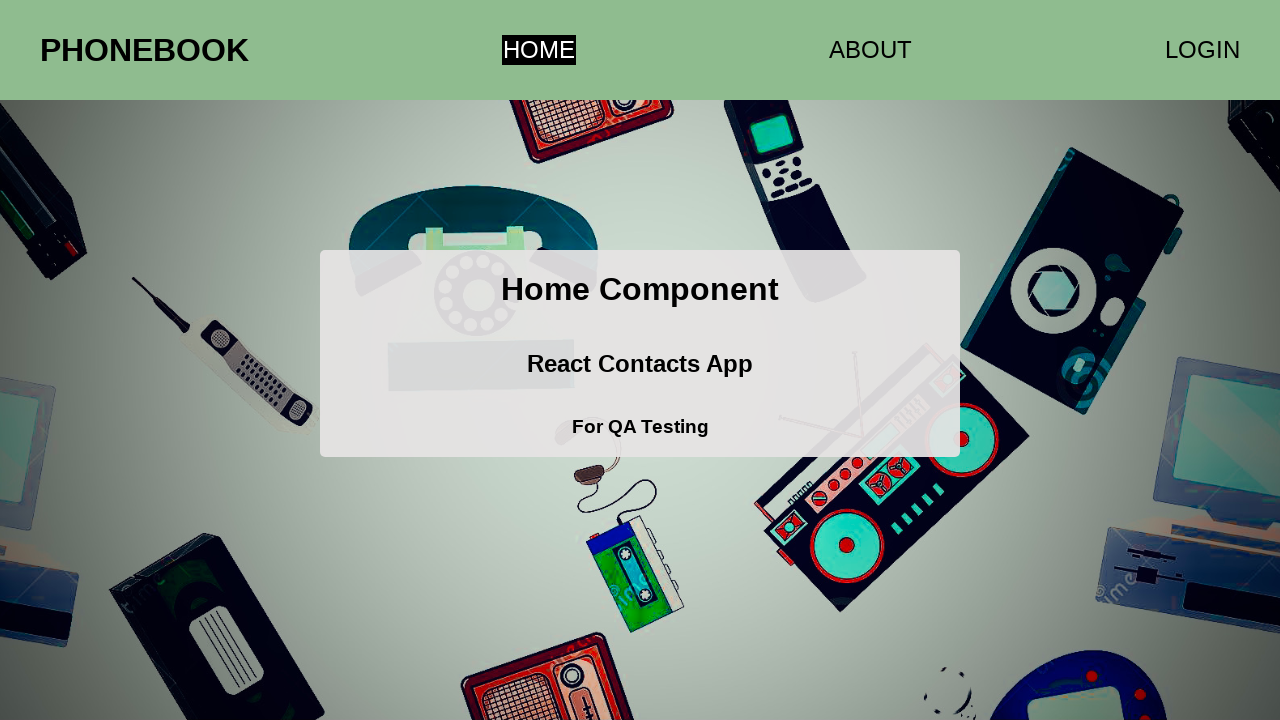

Clicked the second-to-last anchor element at (870, 50) on a >> nth=1
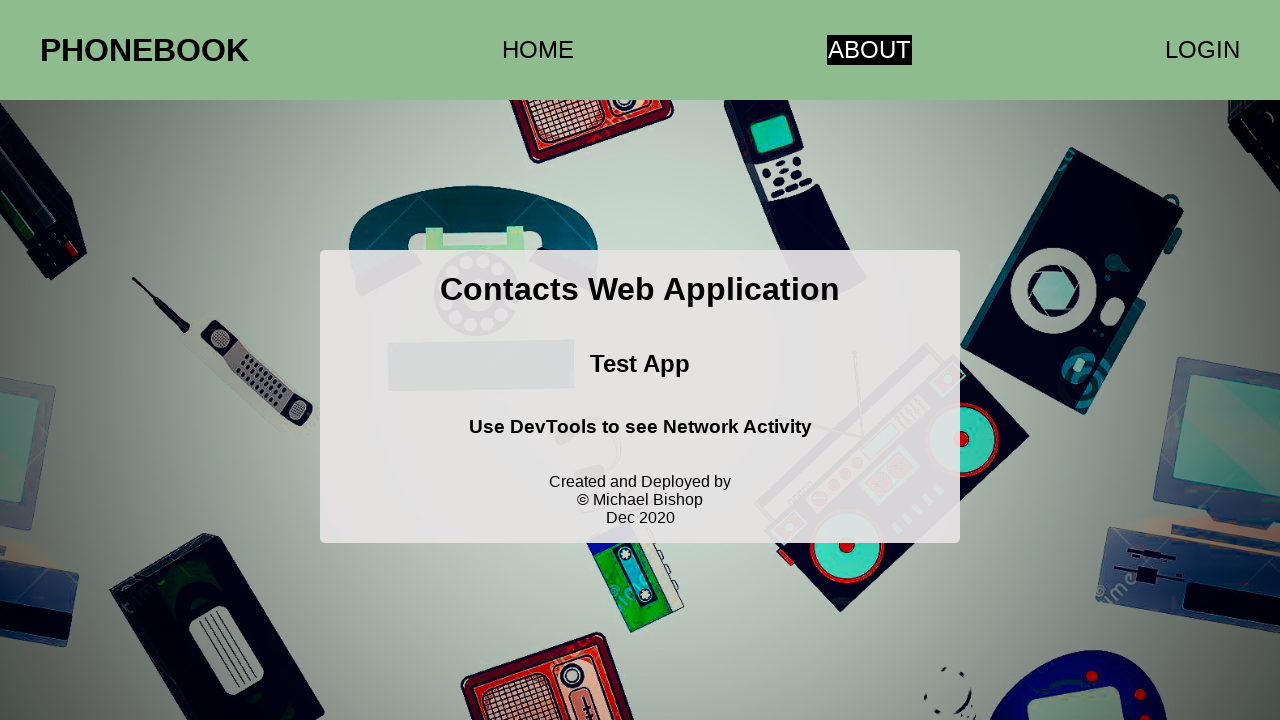

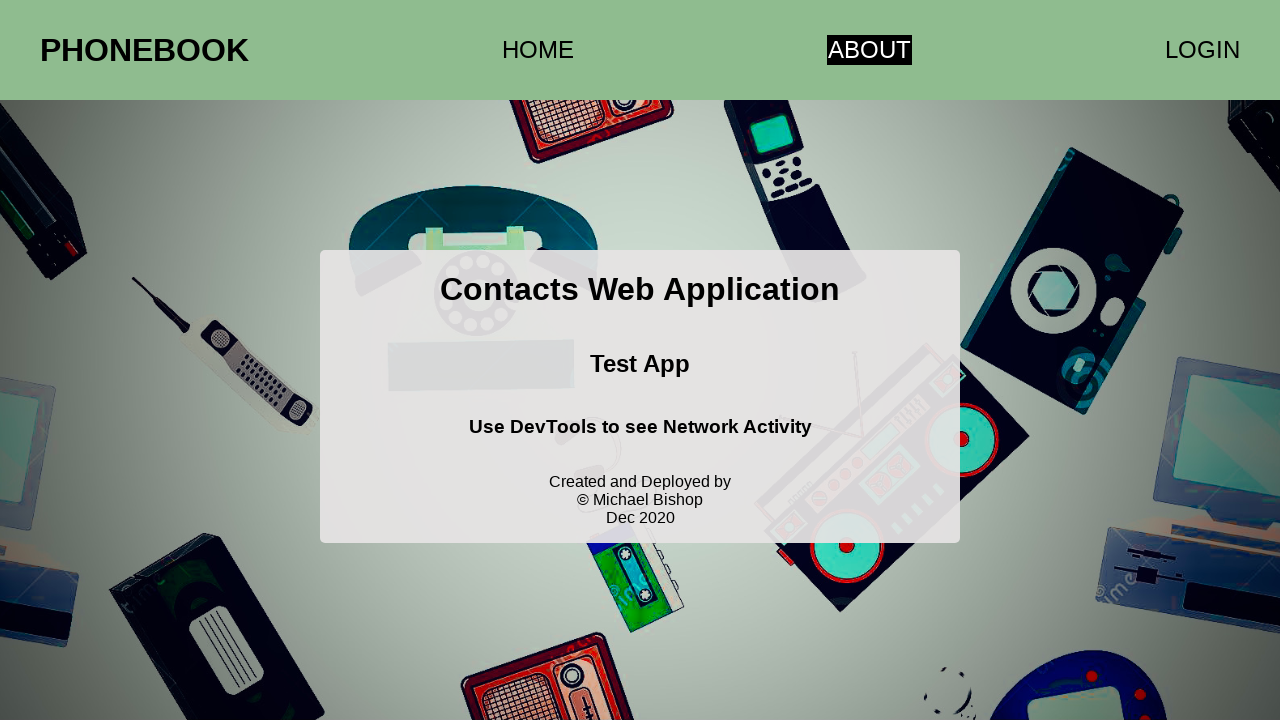